Tests WebGL blob sample page by clicking through various settings buttons to configure the visualization

Starting URL: https://webglsamples.org/blob/blob.html

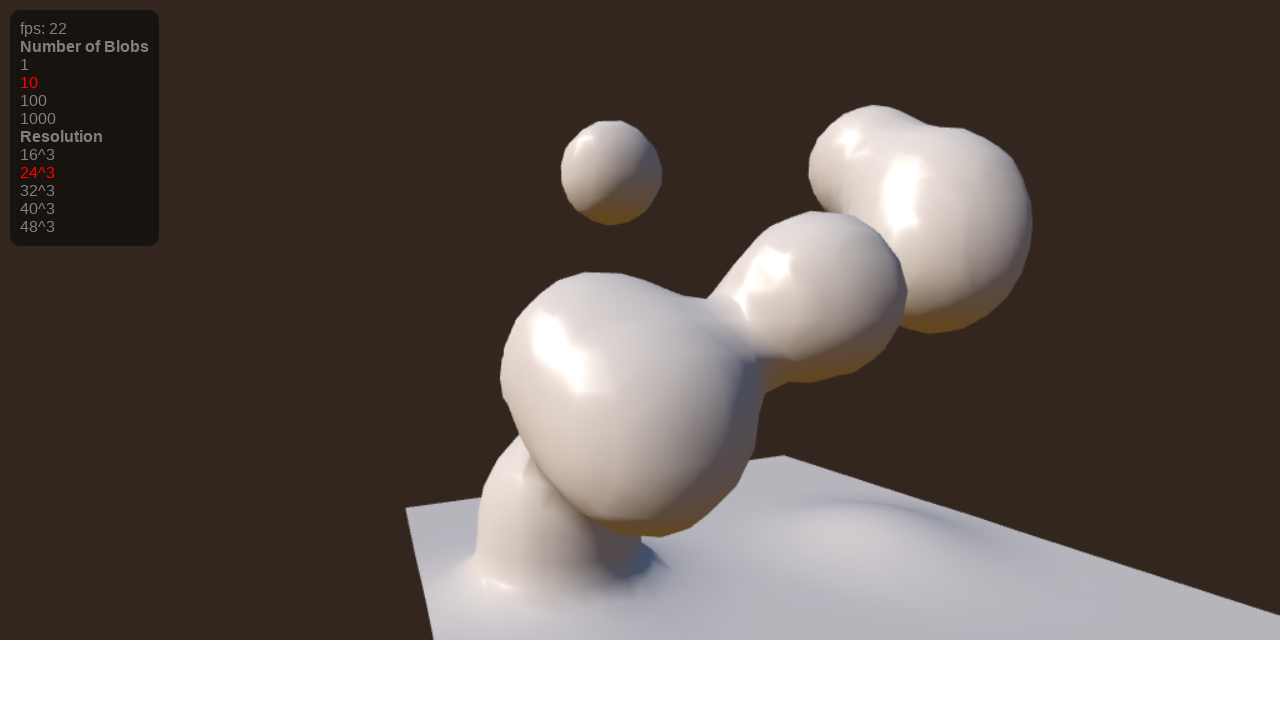

Navigated to WebGL blob sample page
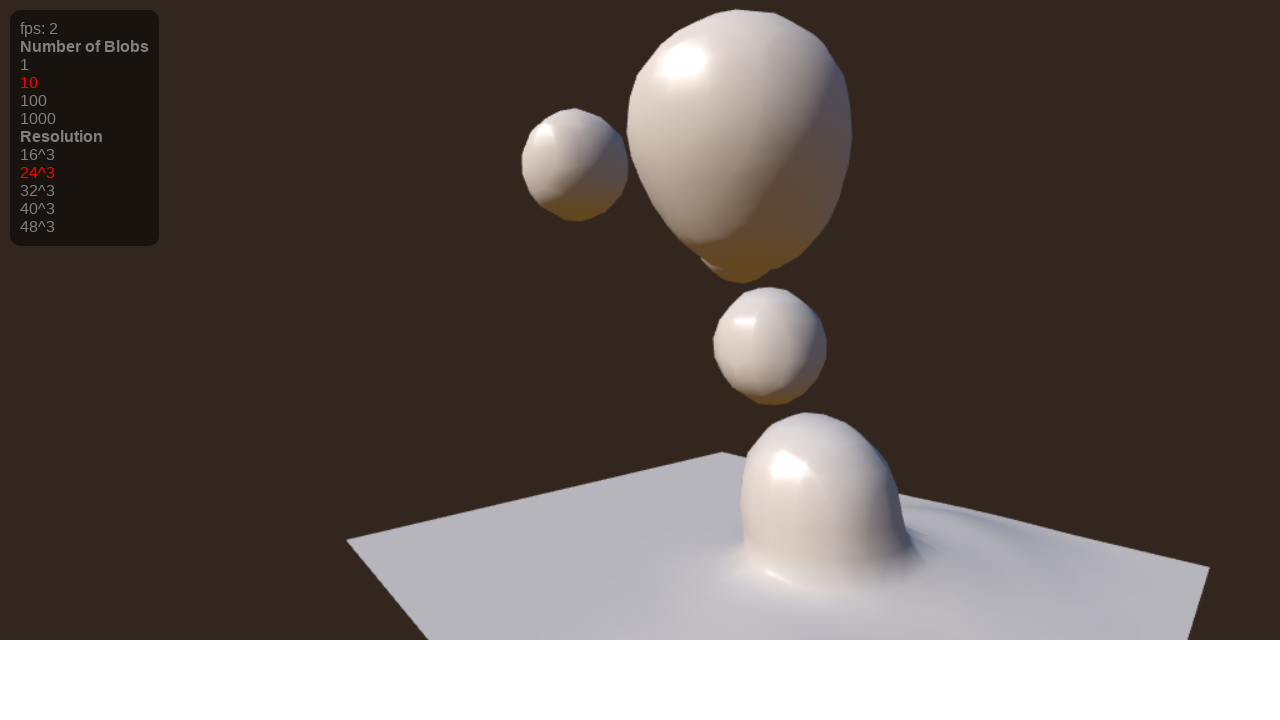

Clicked setting 3 button at (84, 119) on #setSetting3
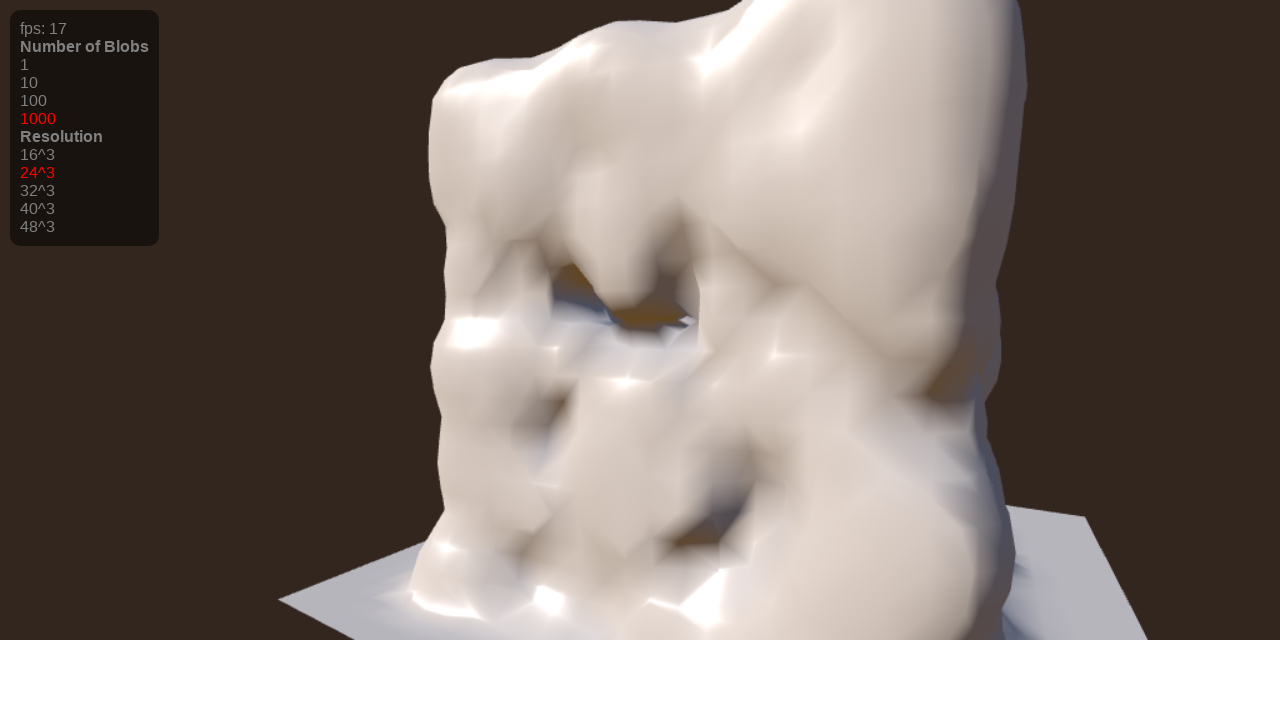

Clicked setting 8 button at (84, 227) on #setSetting8
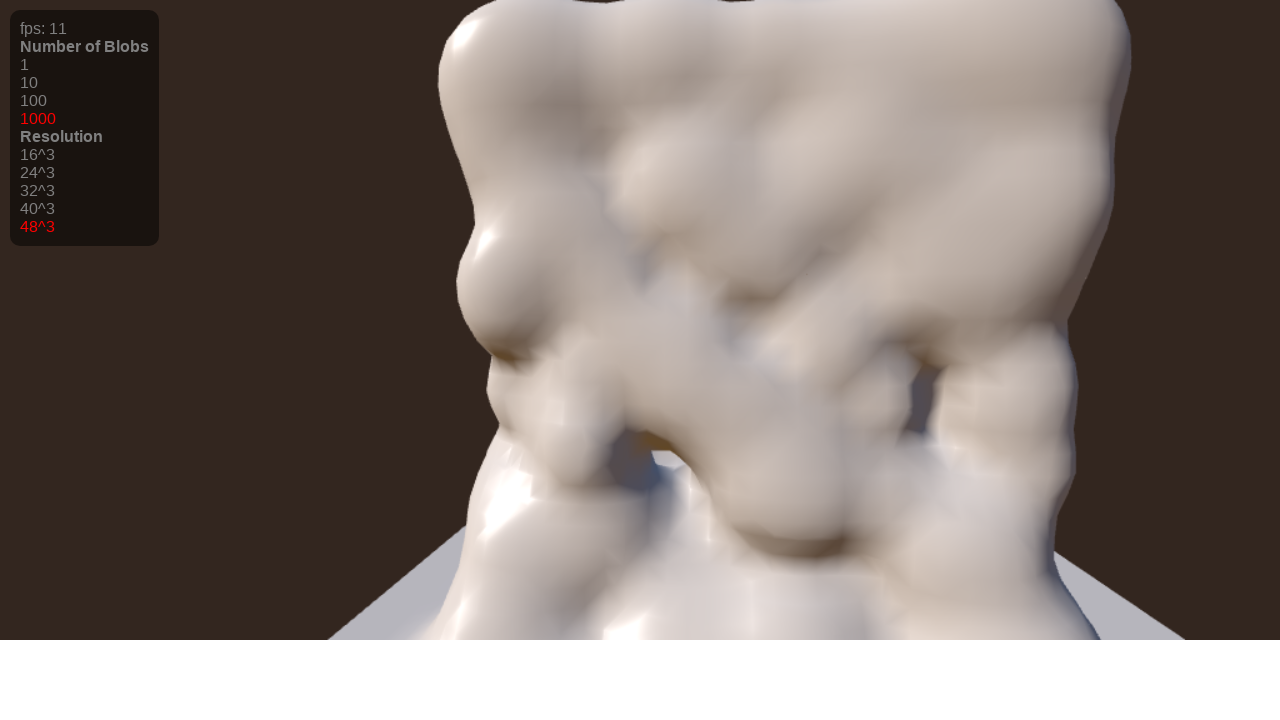

Exception occurred when clicking setting 1000 button: Page.click: Timeout 60000ms exceeded.
Call log:
  - waiting for locator("#setSetting1000")
 on #setSetting1000
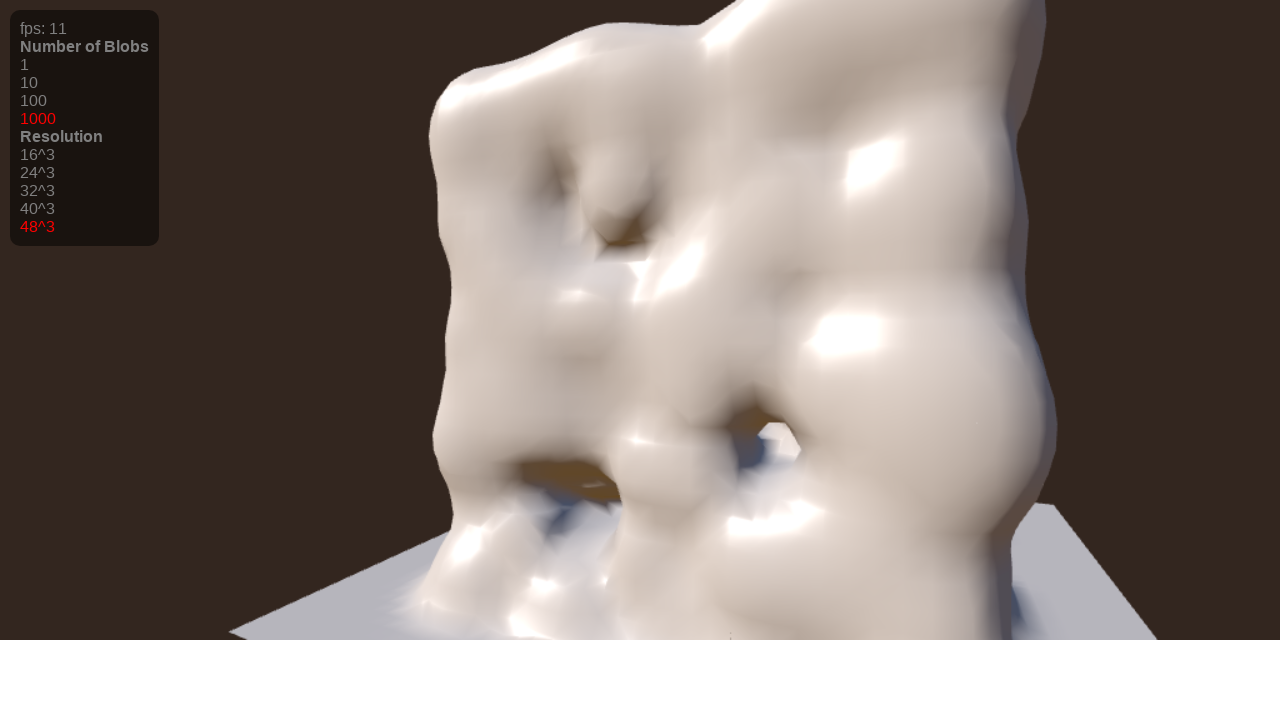

Clicked setting 2 button at (84, 101) on #setSetting2
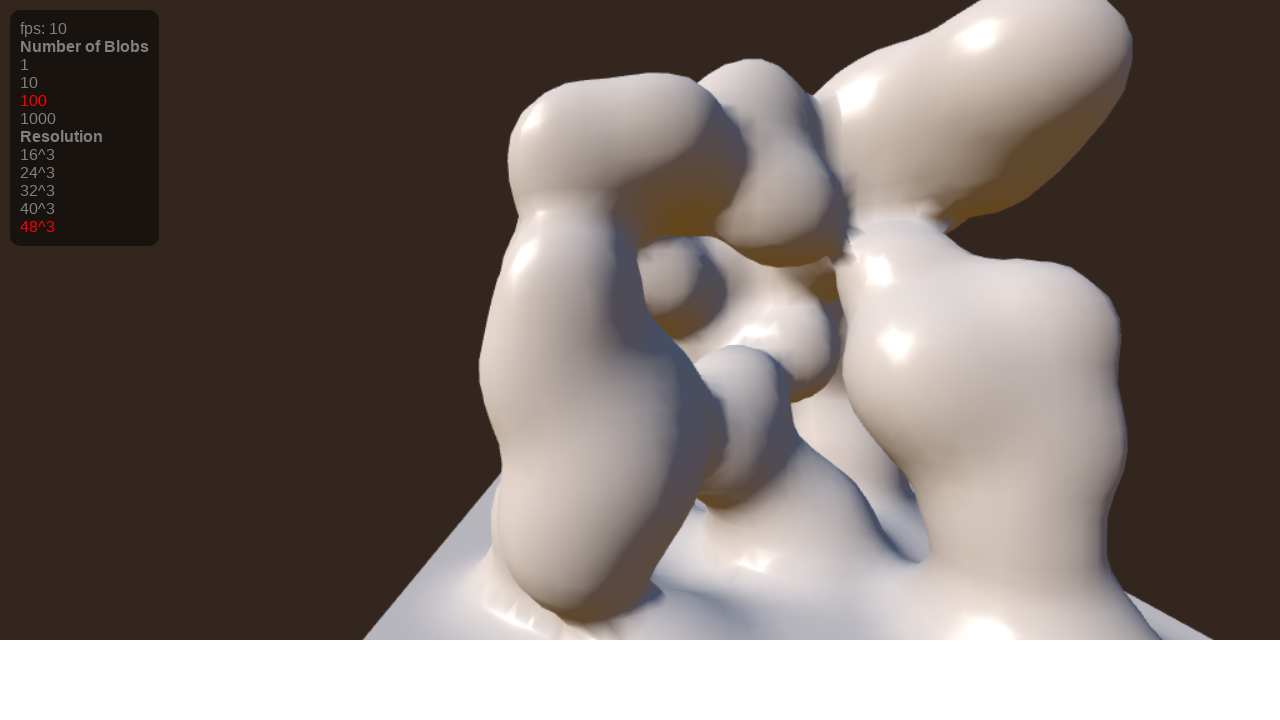

Clicked setting 8 button again at (84, 227) on #setSetting8
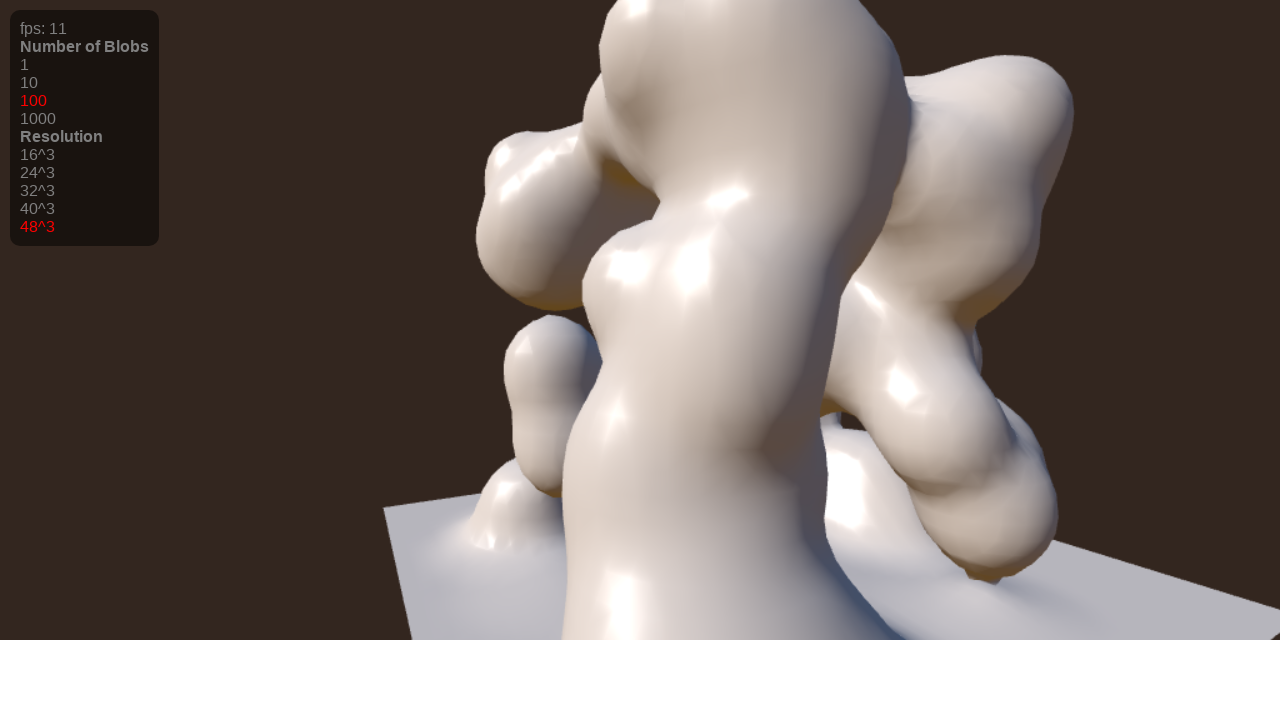

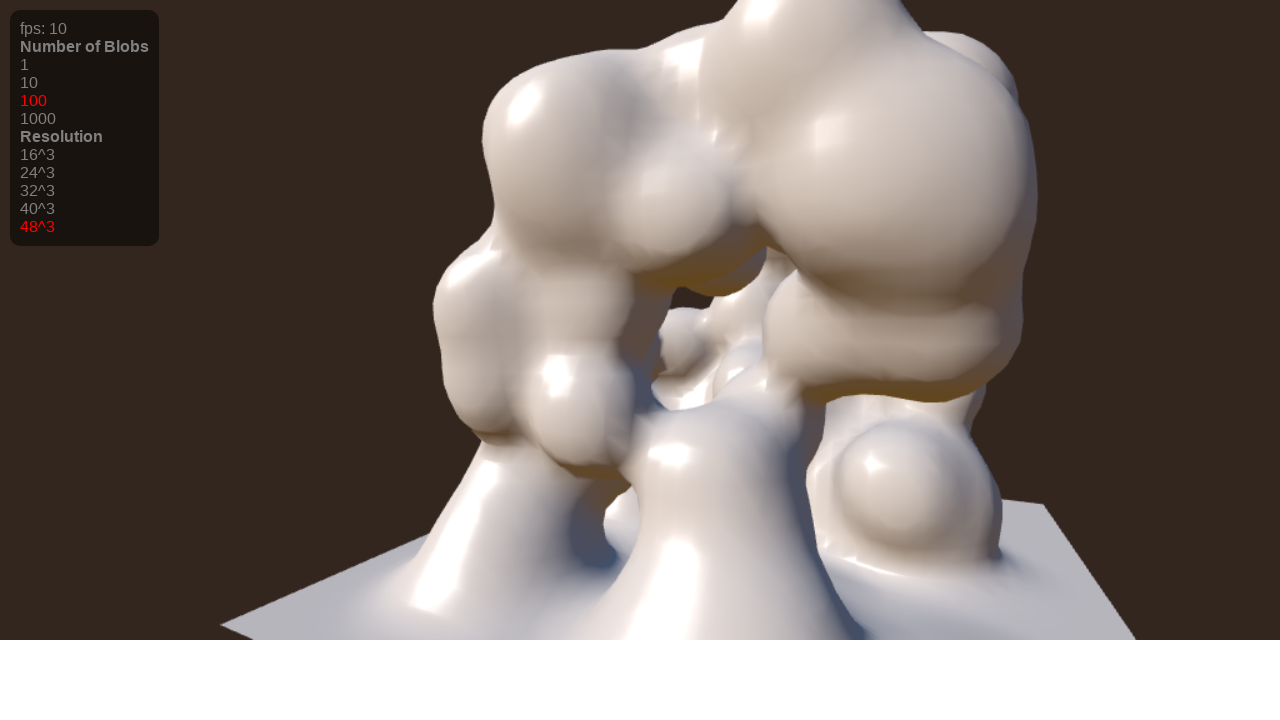